Tests Exit Intent popup in a loop by triggering and closing the modal multiple times with page reloads

Starting URL: https://the-internet.herokuapp.com

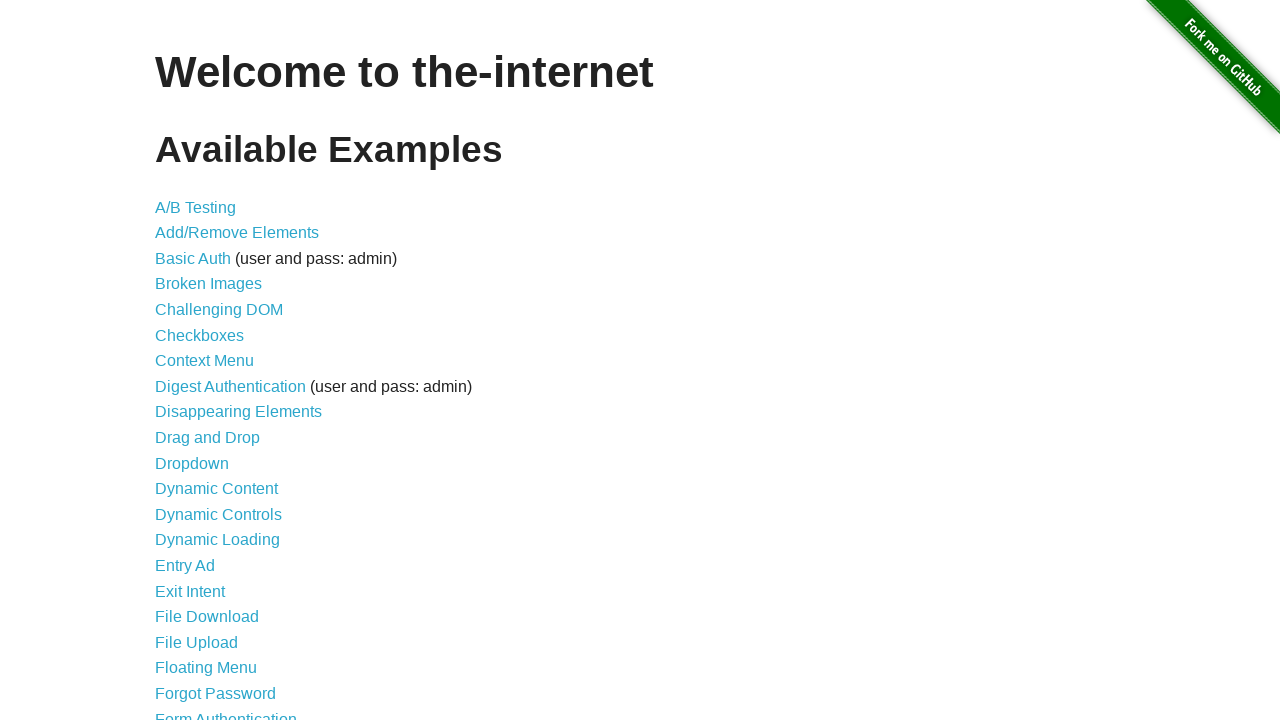

Clicked on Exit Intent link at (190, 591) on internal:role=link[name="Exit Intent"i]
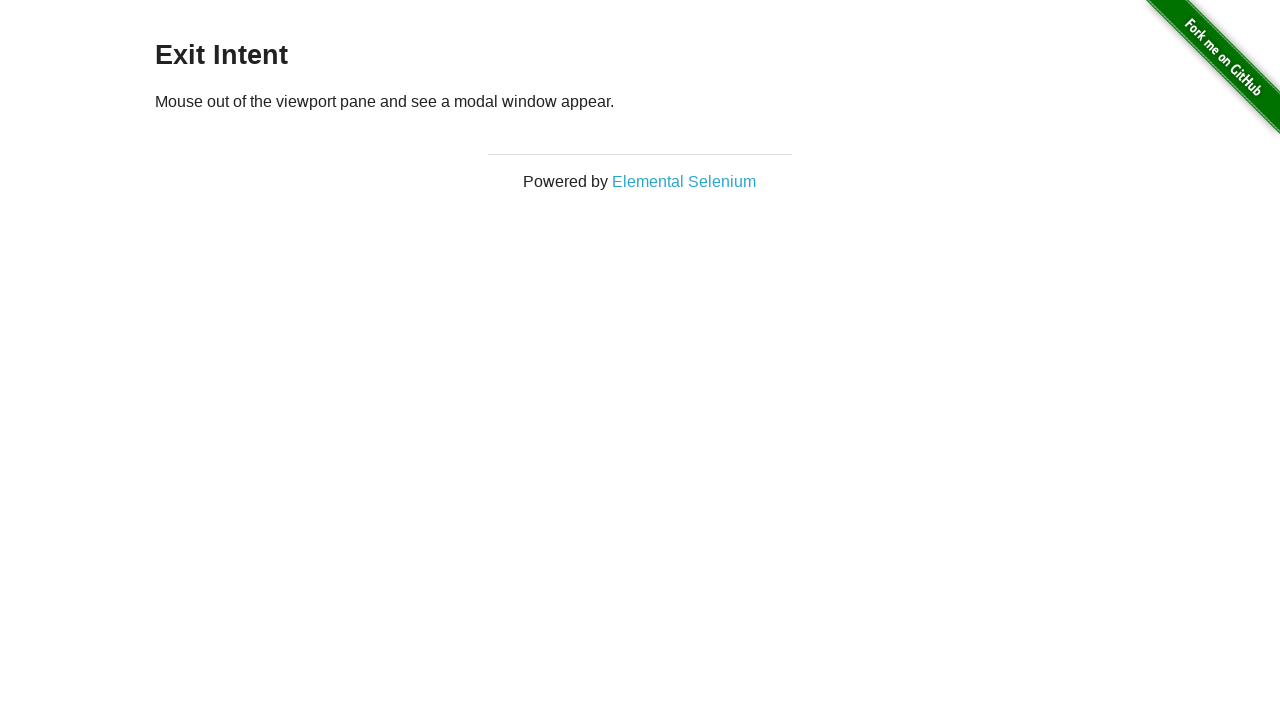

Retrieved viewport size
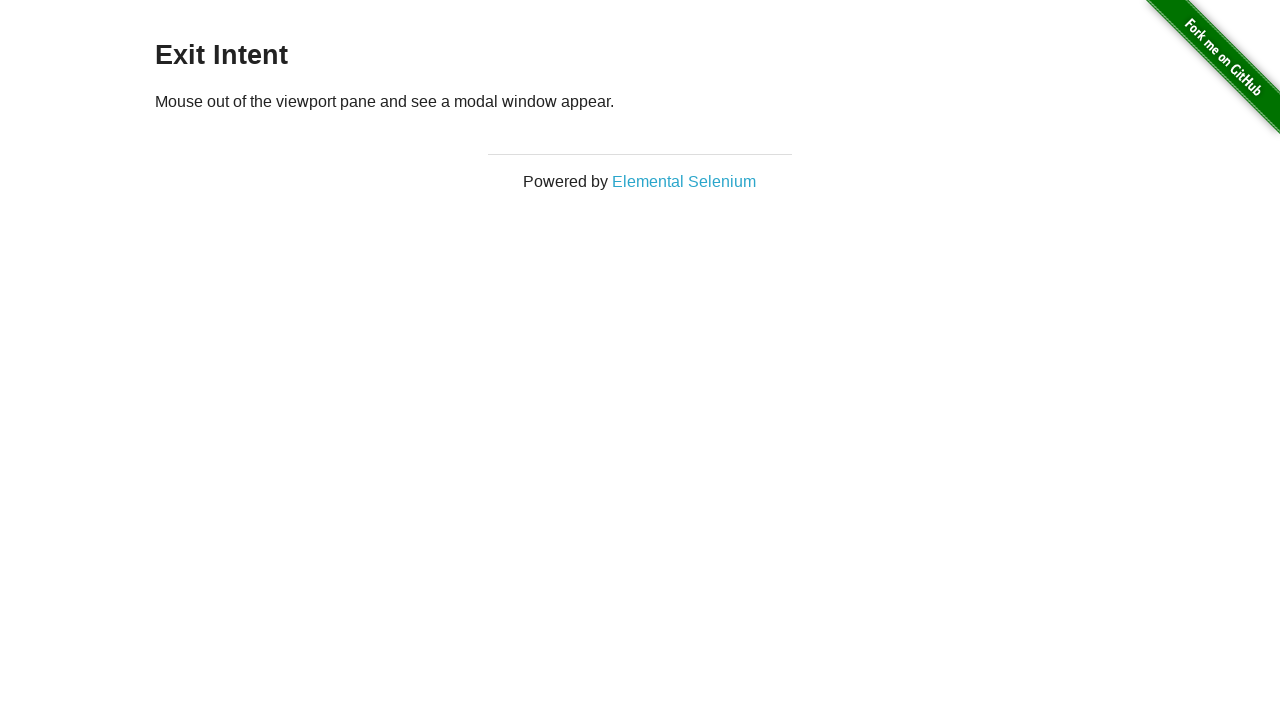

Waited for page load state
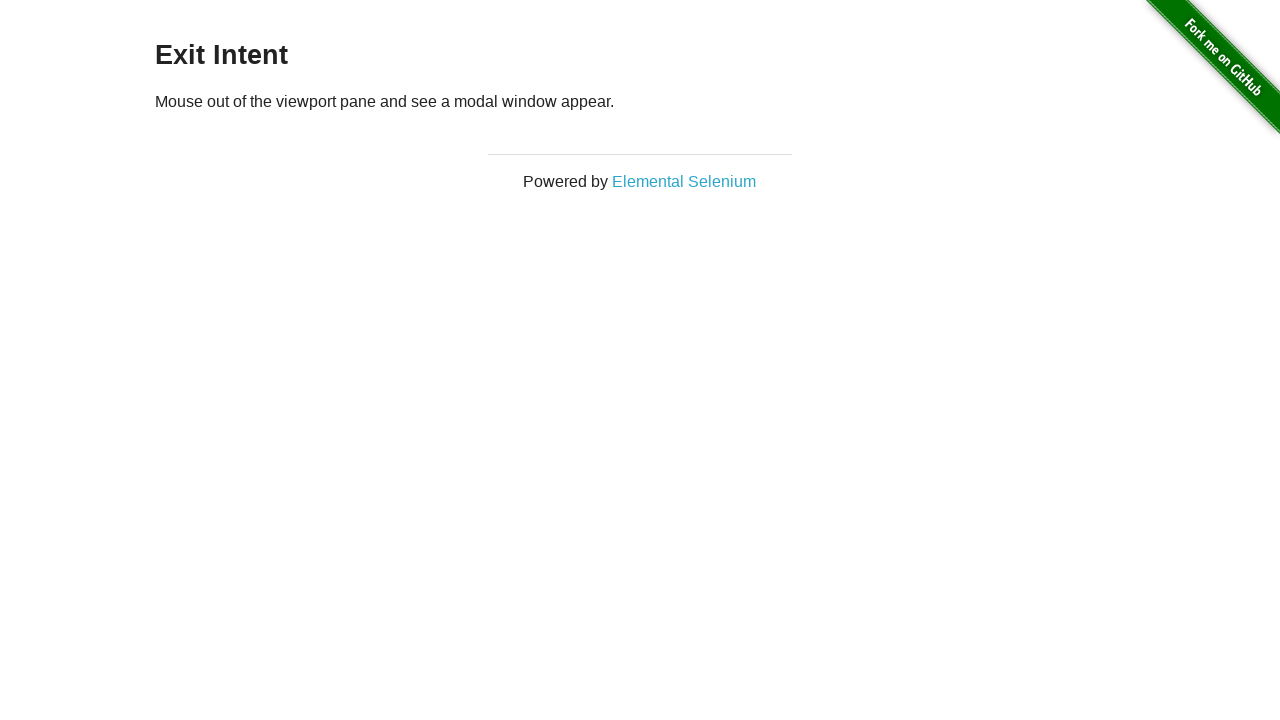

Waited 1000ms
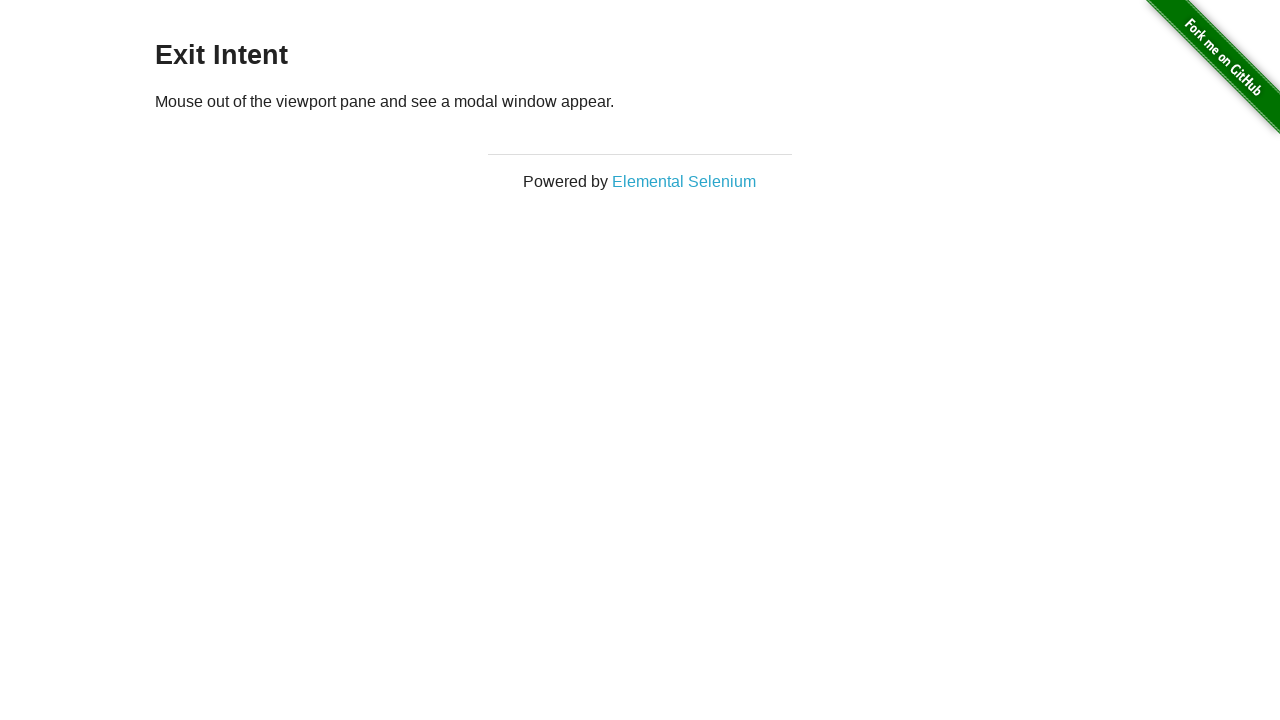

Moved mouse to trigger exit intent popup at (640, -50)
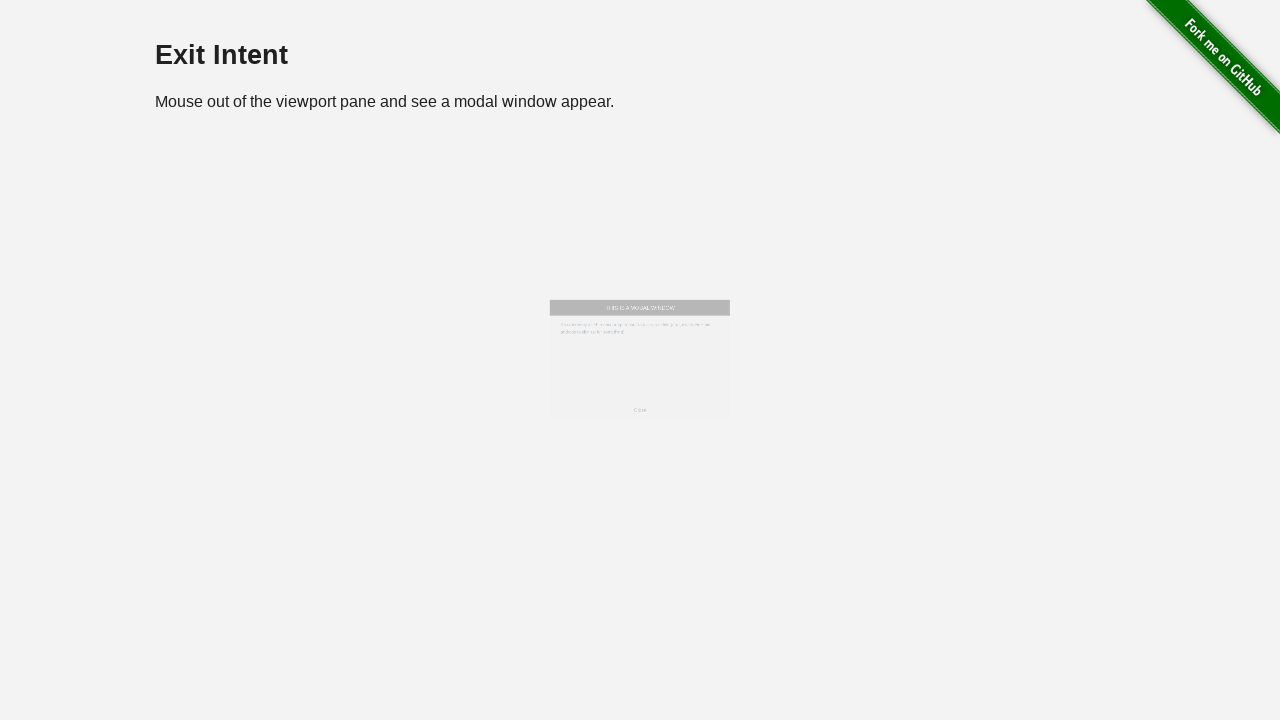

Located close button in modal footer
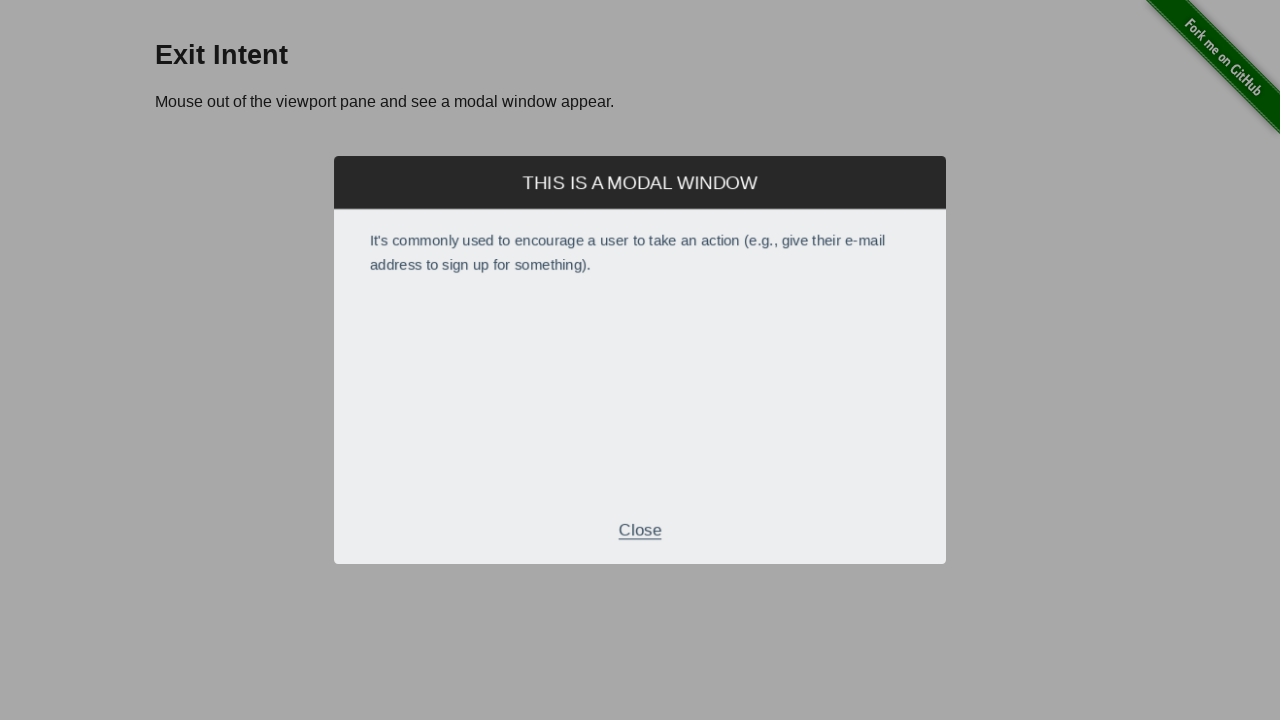

Clicked close button to dismiss exit intent modal at (640, 527) on xpath=//div[@class='modal-footer']//p[text()='Close']
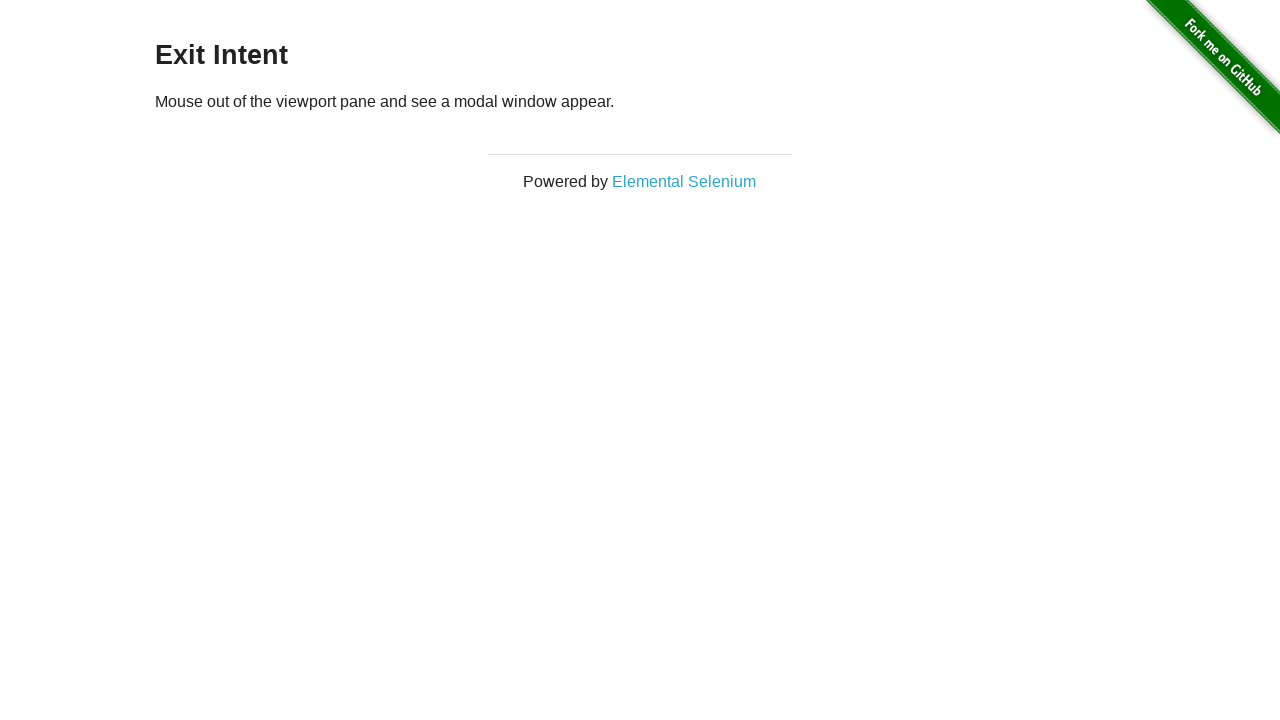

Reloaded page (attempt 1 of 3)
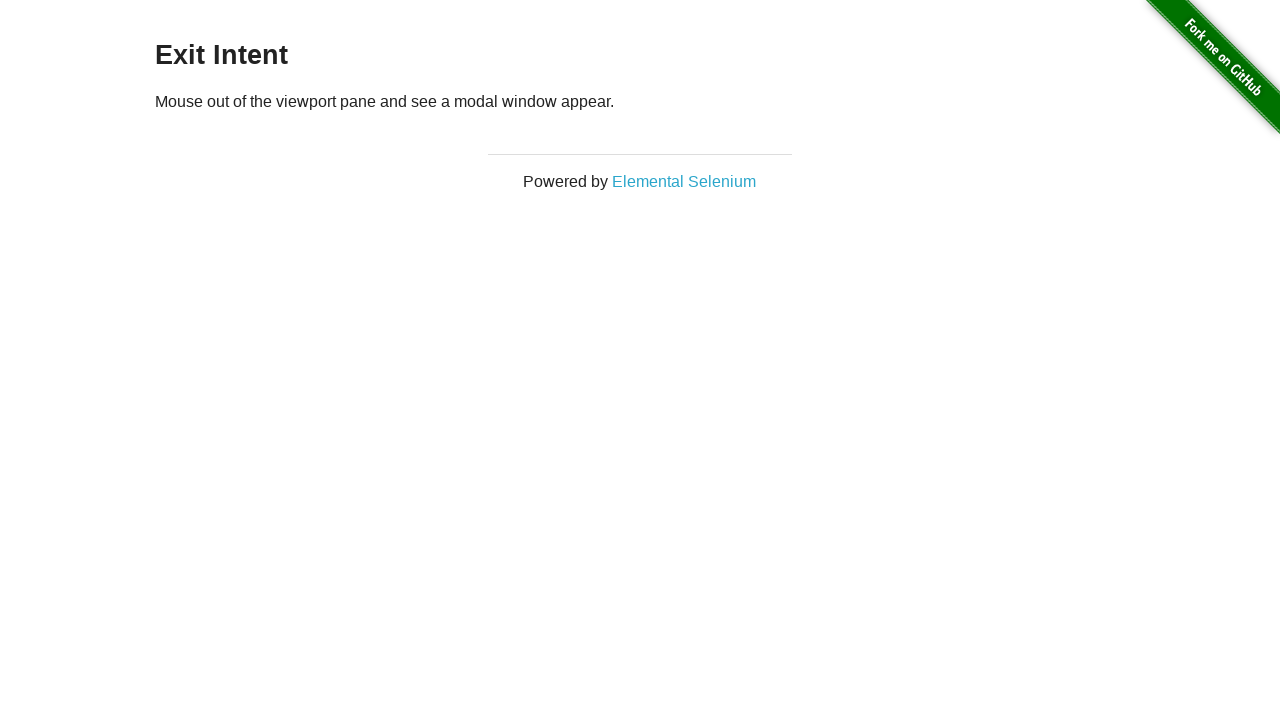

Waited for page load state
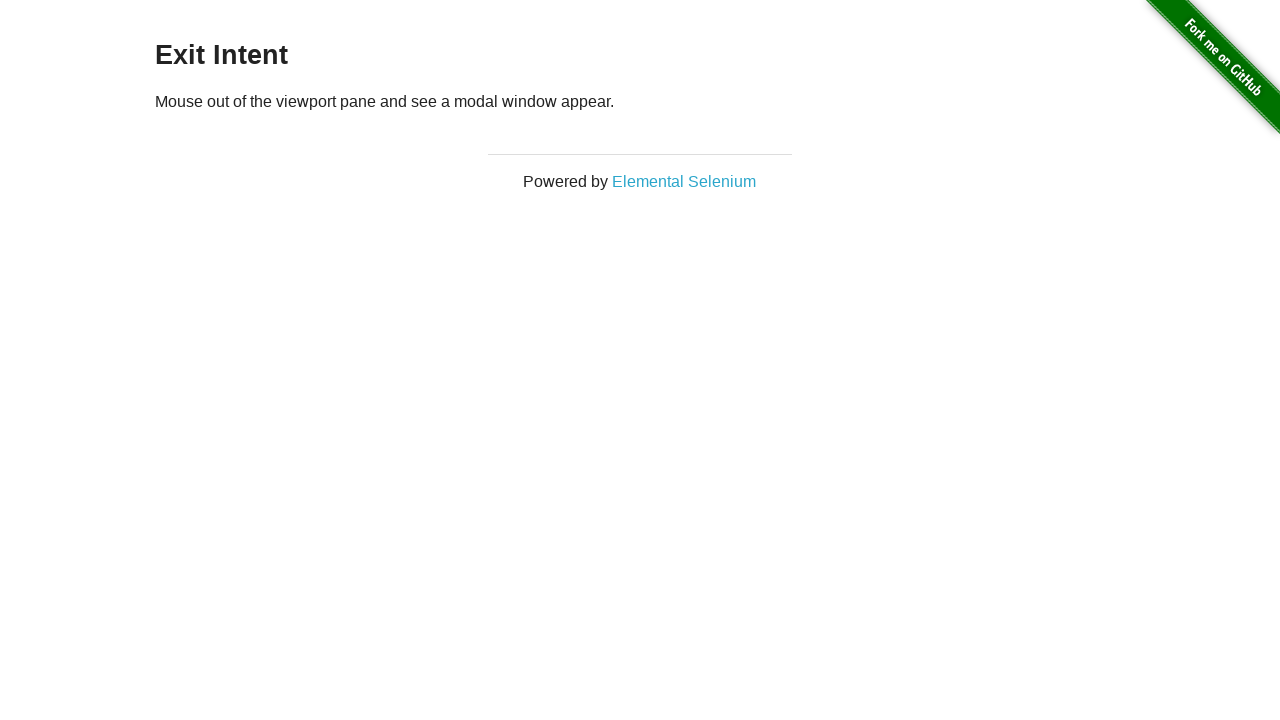

Waited 1000ms
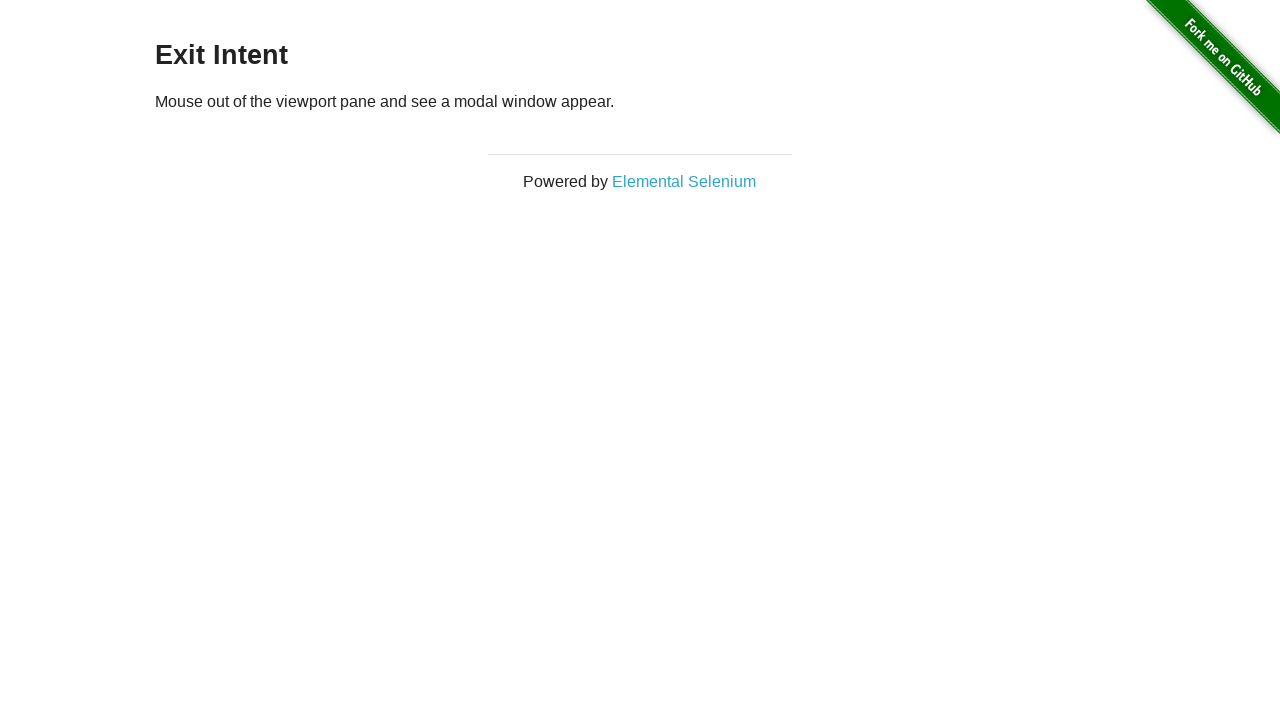

Moved mouse to trigger exit intent popup at (640, -50)
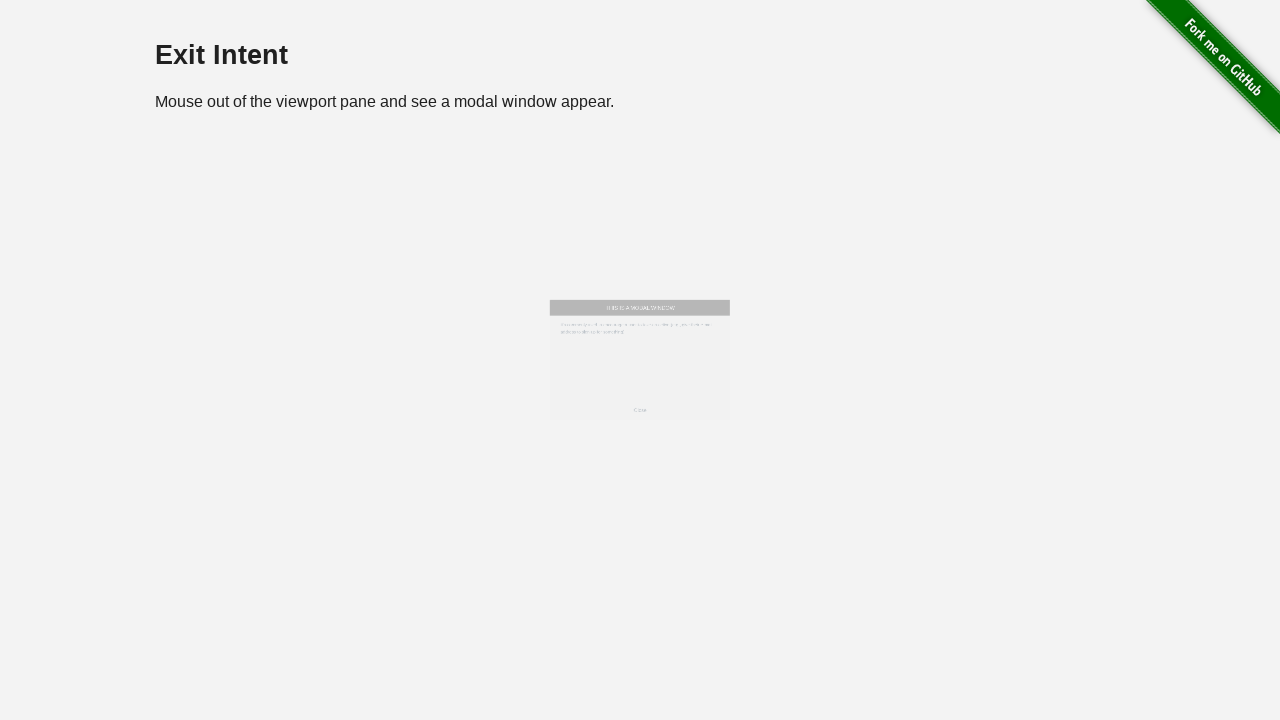

Located close button in modal footer
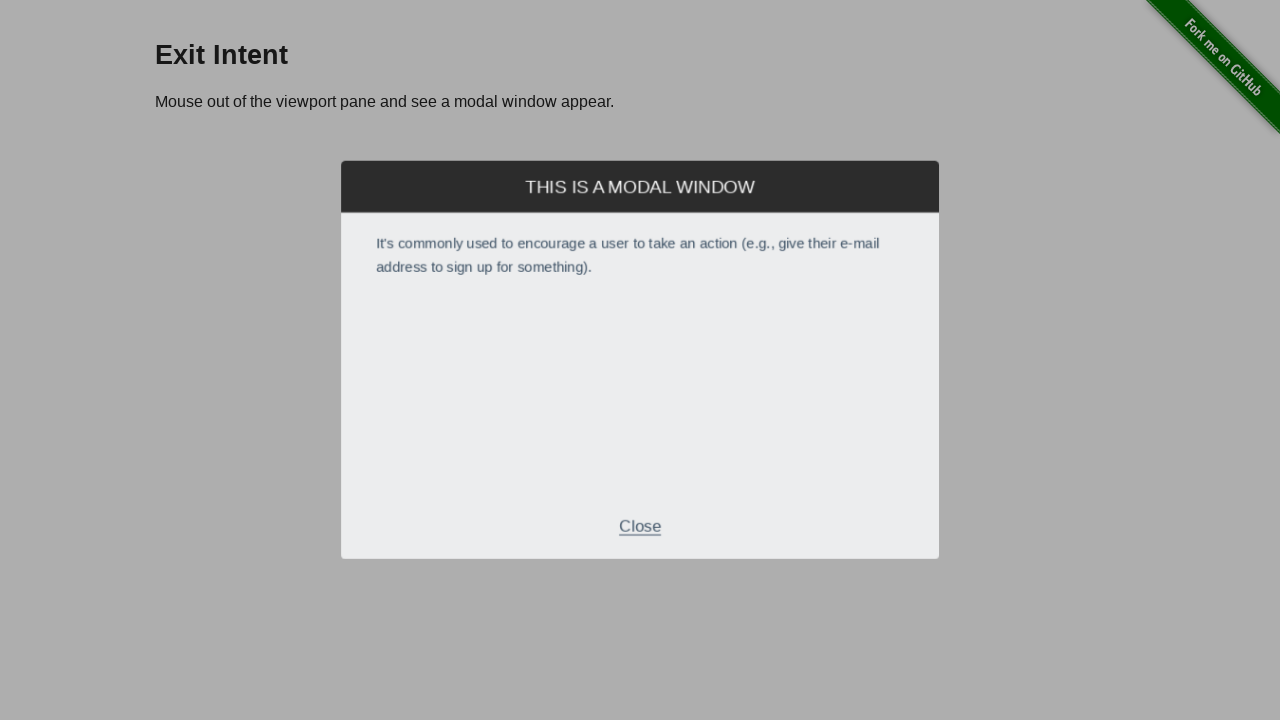

Clicked close button to dismiss exit intent modal at (640, 527) on xpath=//div[@class='modal-footer']//p[text()='Close']
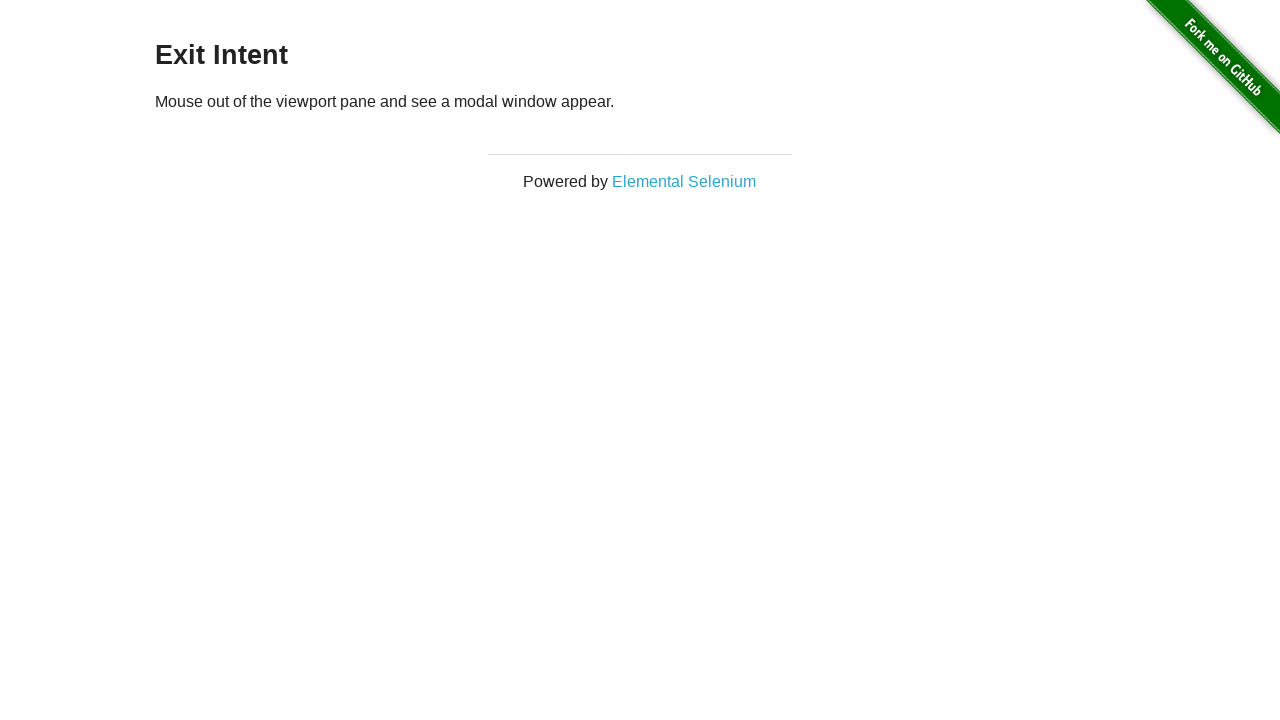

Reloaded page (attempt 2 of 3)
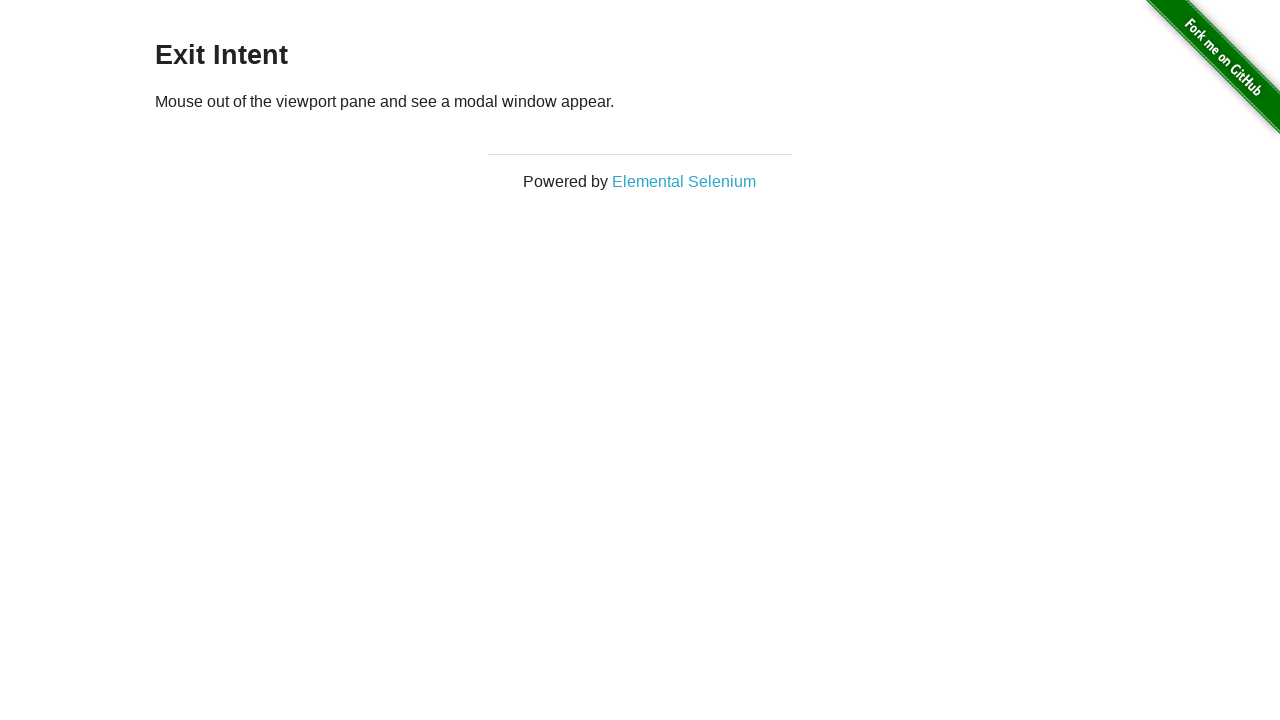

Waited for page load state
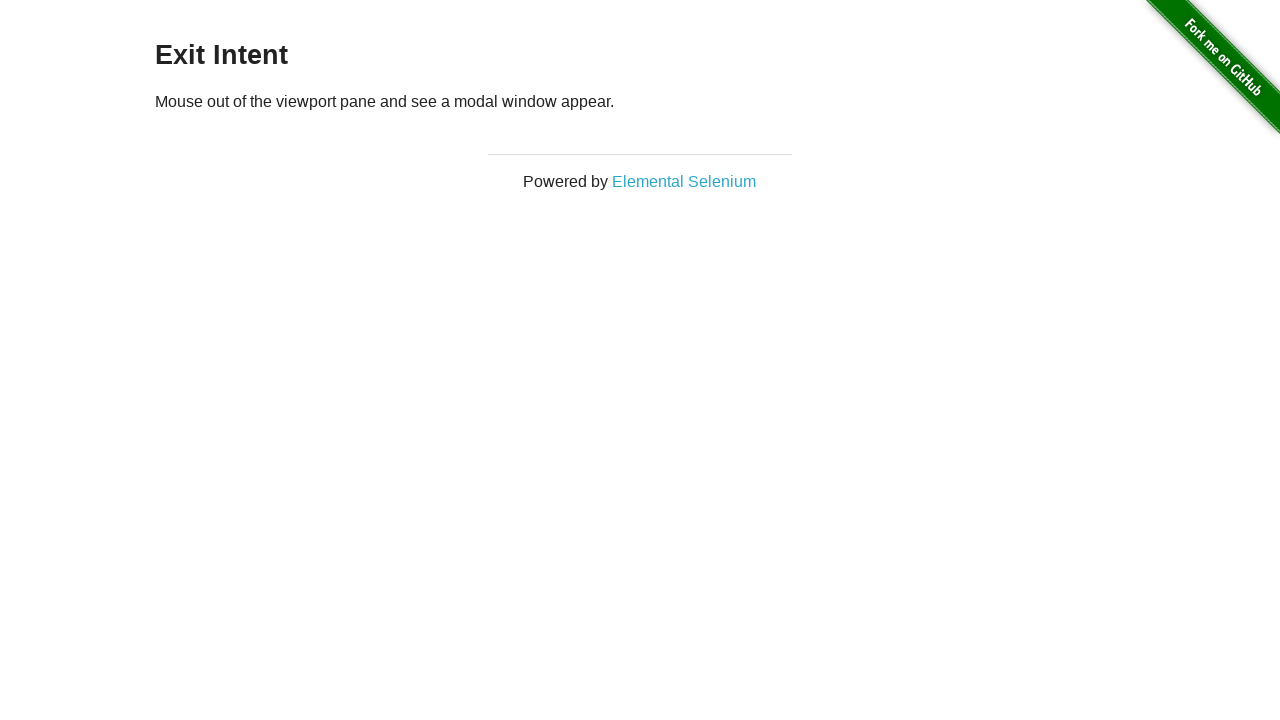

Waited 1000ms
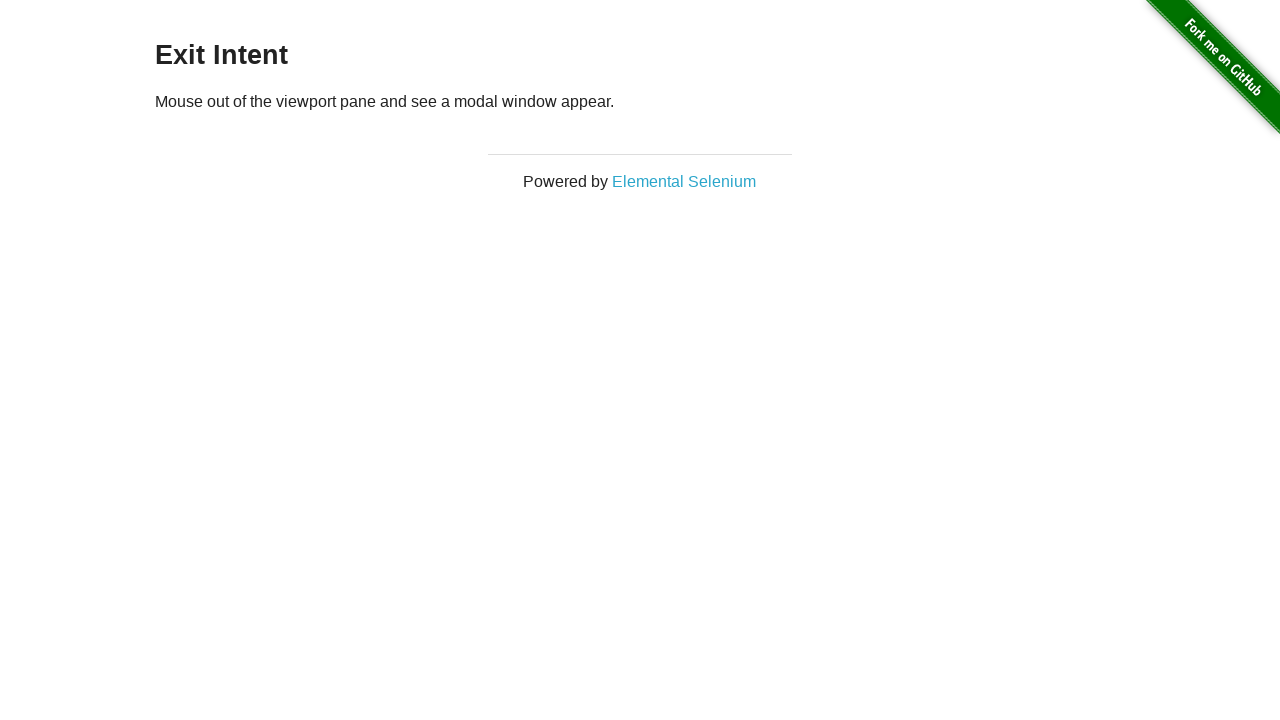

Moved mouse to trigger exit intent popup at (640, -50)
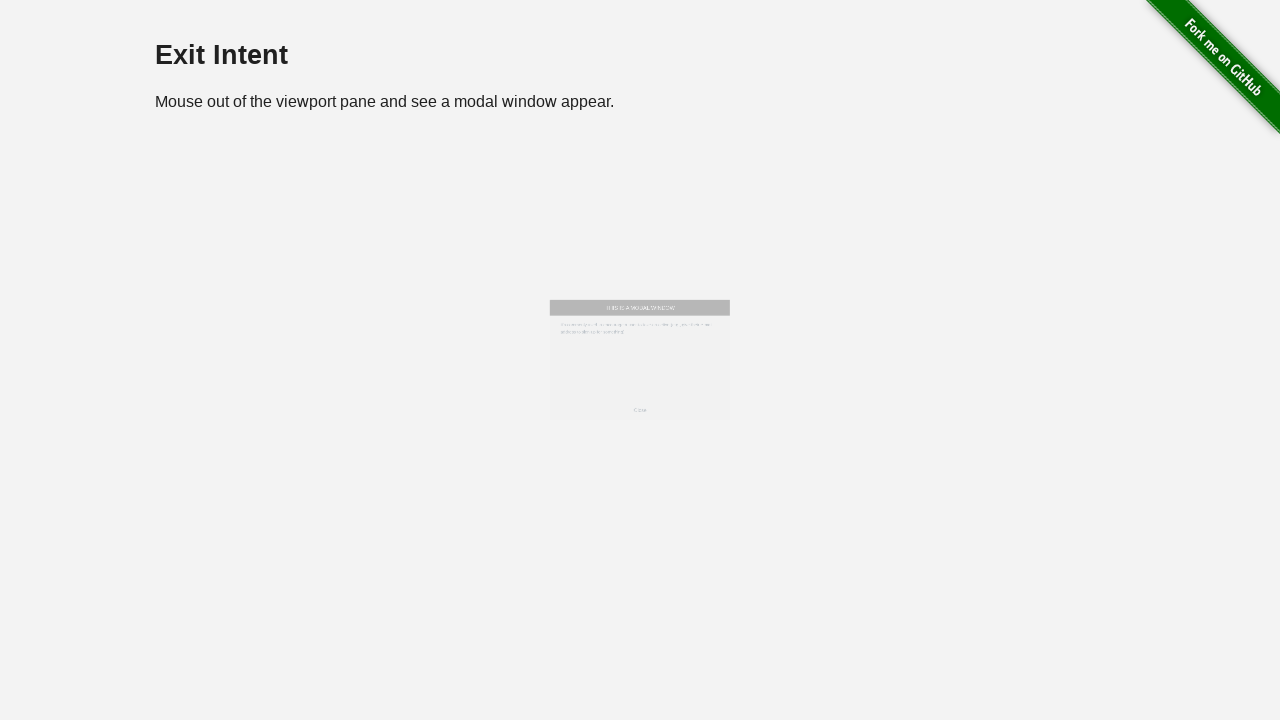

Located close button in modal footer
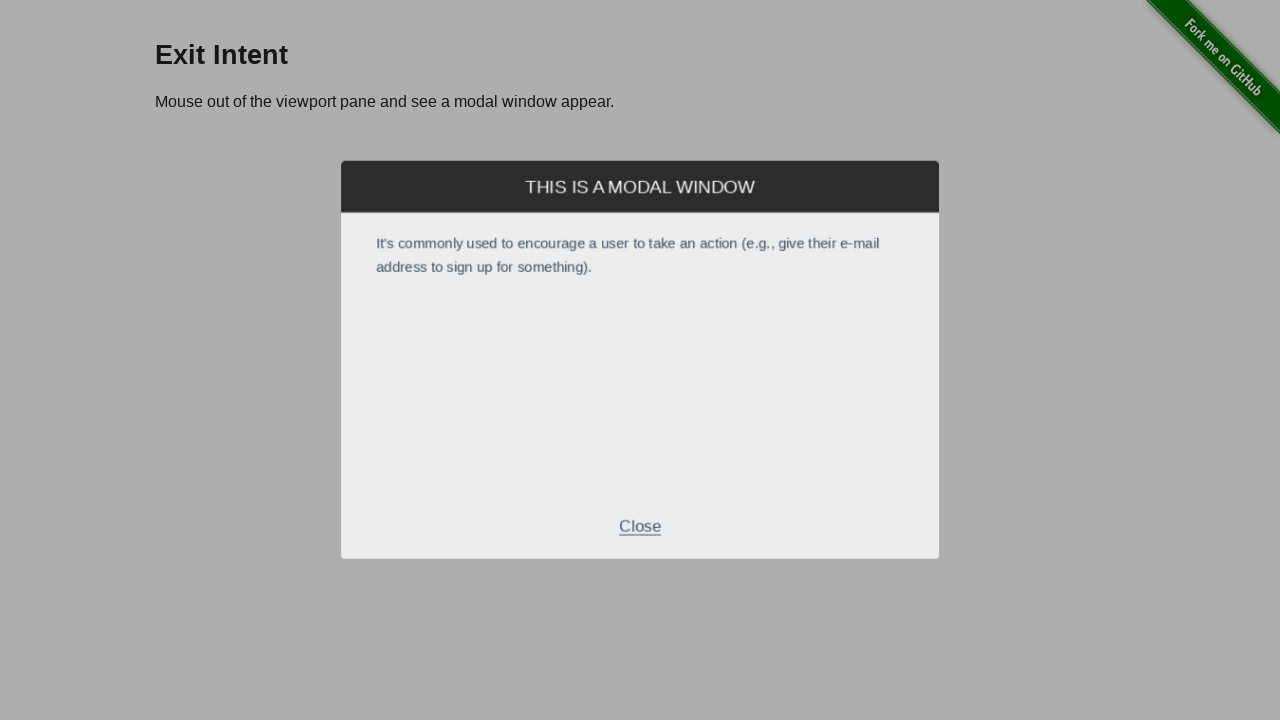

Clicked close button to dismiss exit intent modal at (640, 527) on xpath=//div[@class='modal-footer']//p[text()='Close']
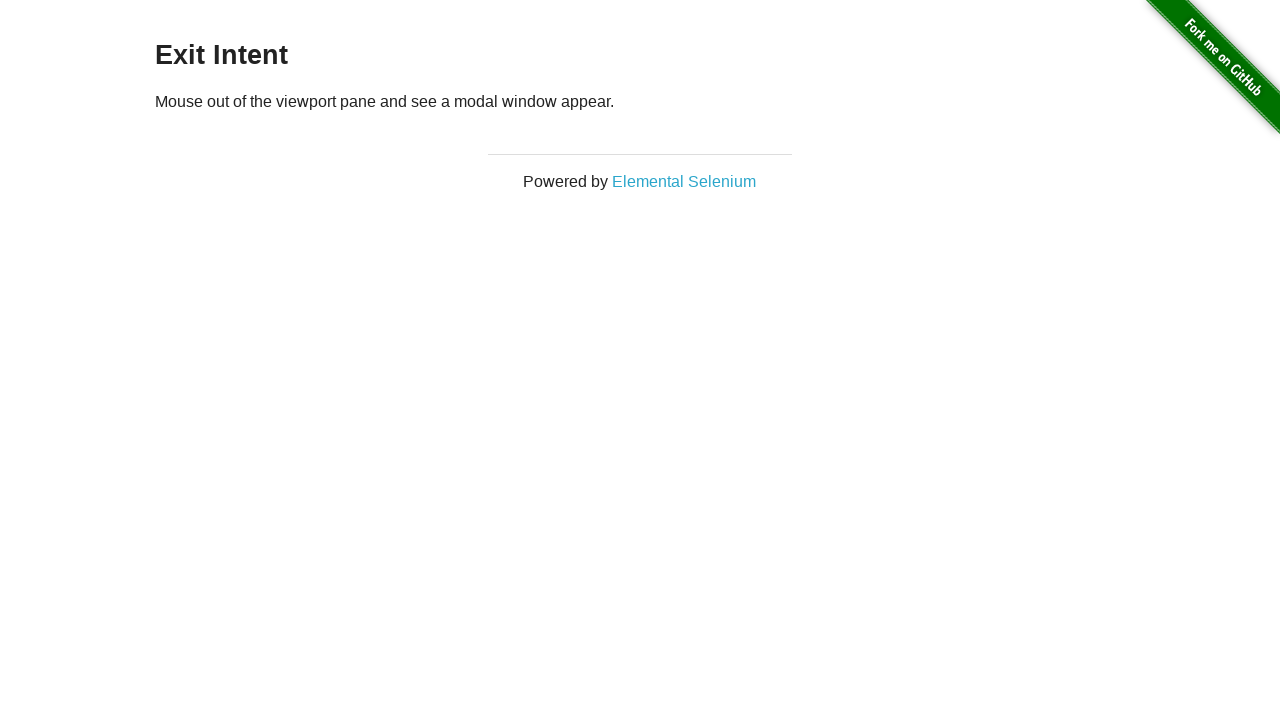

Reloaded page (attempt 3 of 3)
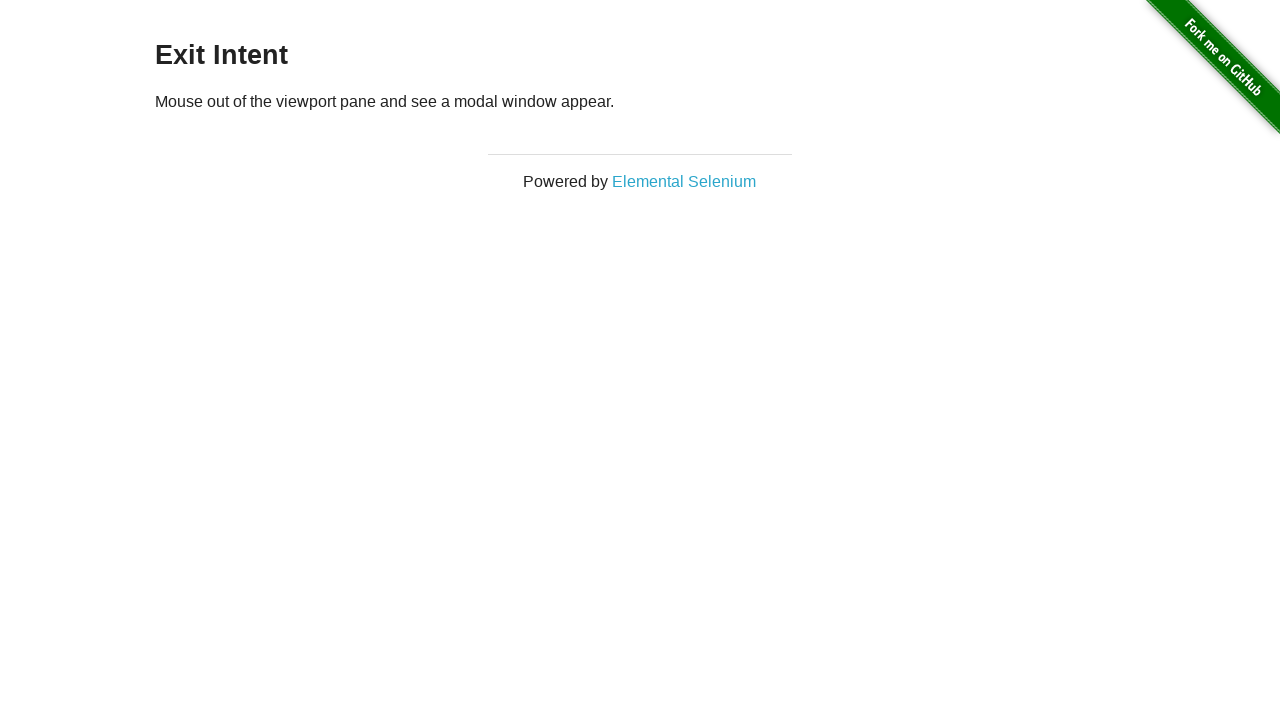

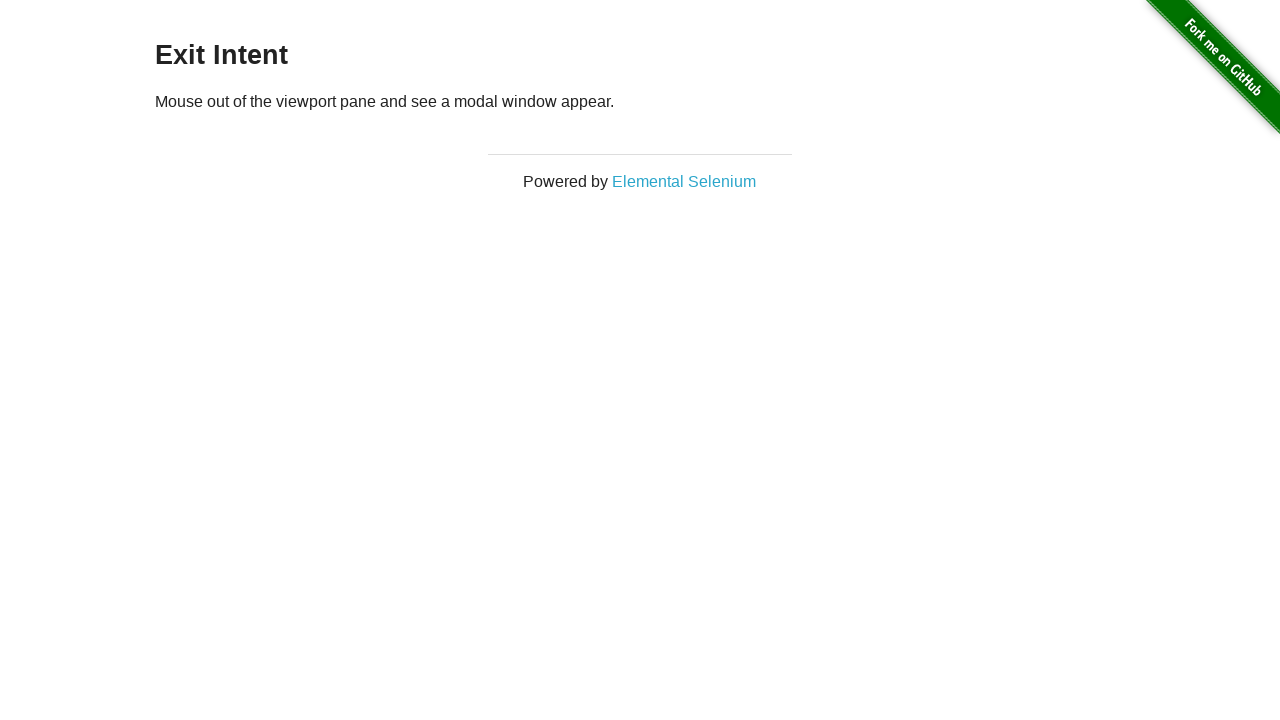